Tests e-commerce functionality by adding multiple items to cart, proceeding to checkout, applying a promo code, and placing an order

Starting URL: https://rahulshettyacademy.com/seleniumPractise/#/

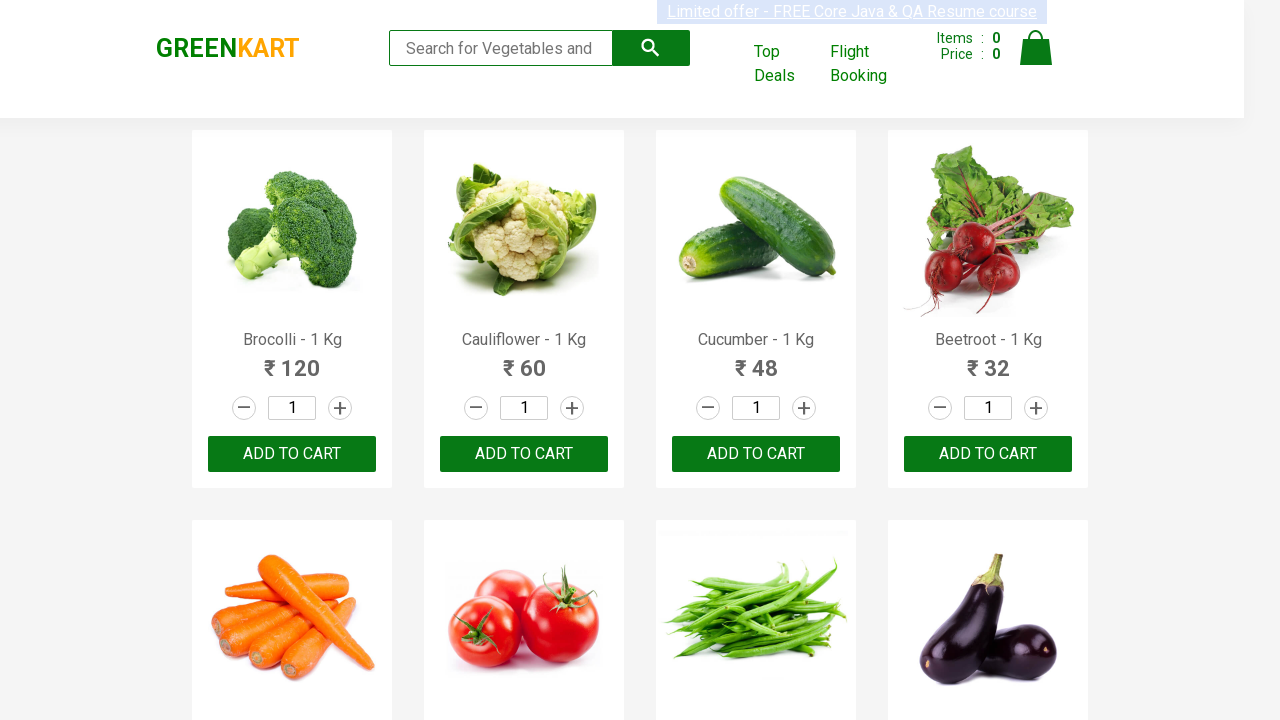

Waited for page to load - brand logo visible
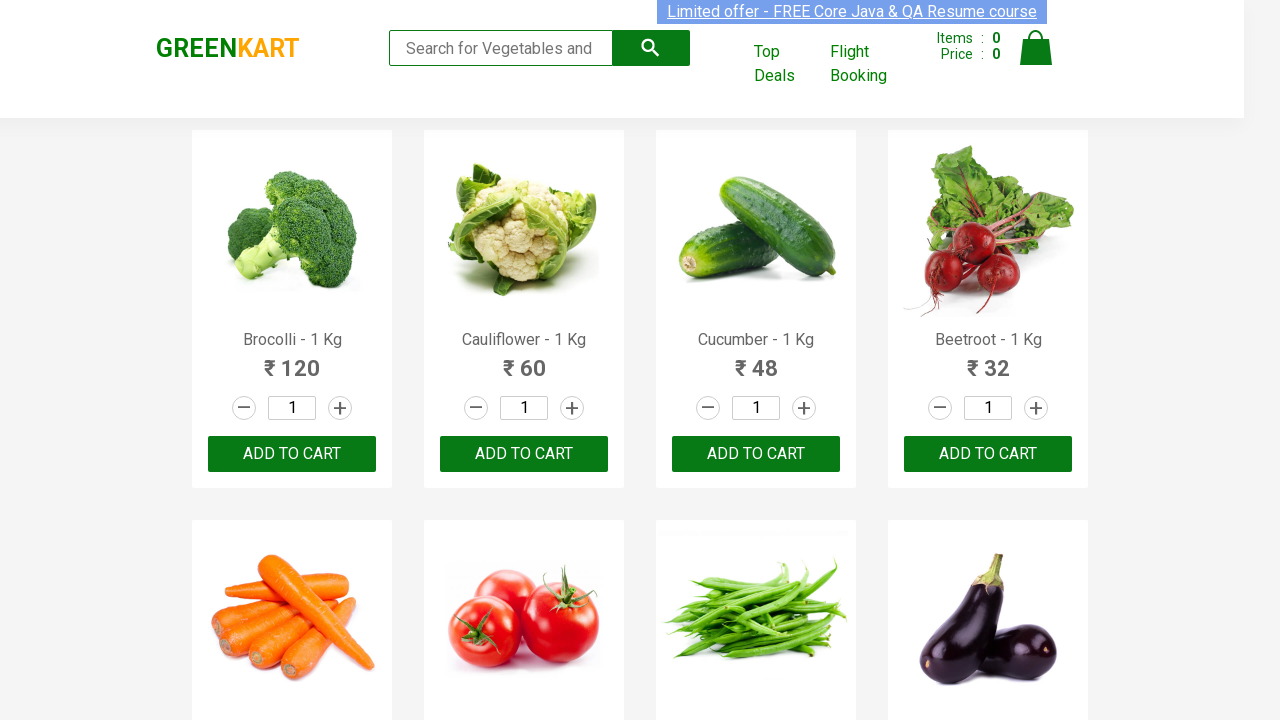

Retrieved all product items from the page
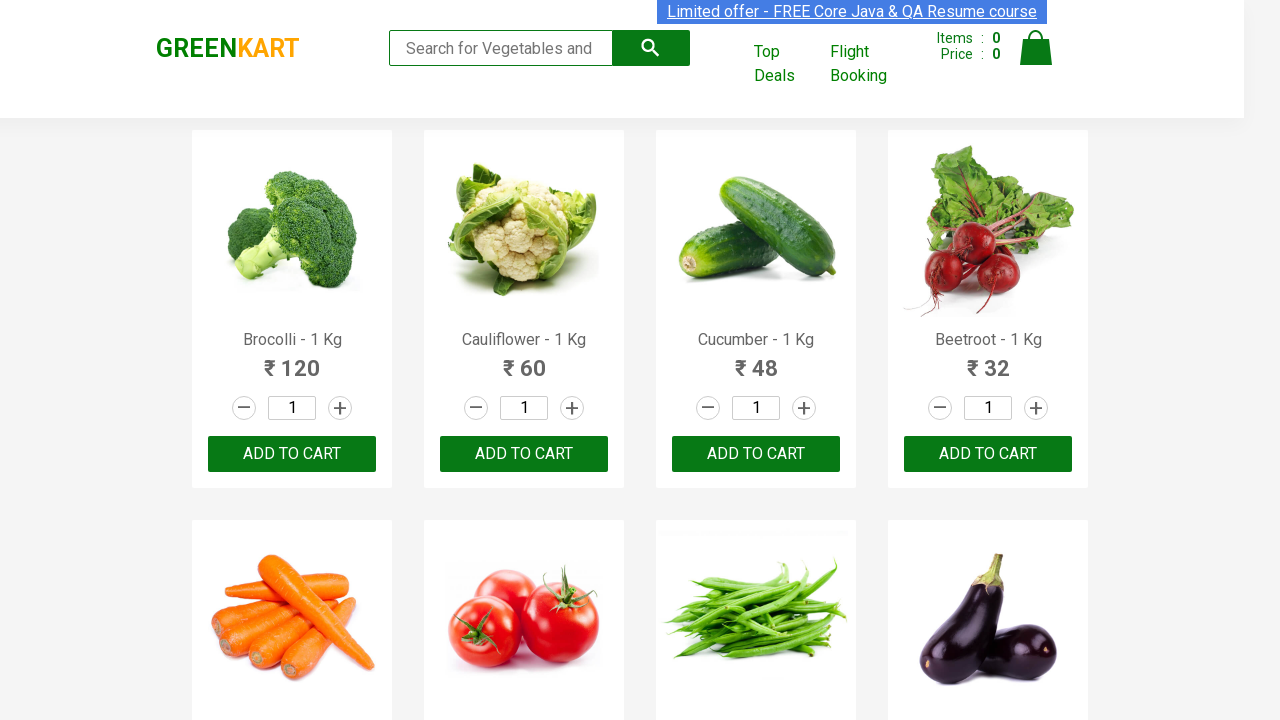

Added Cucumber to cart at (756, 454) on .product-action button >> nth=2
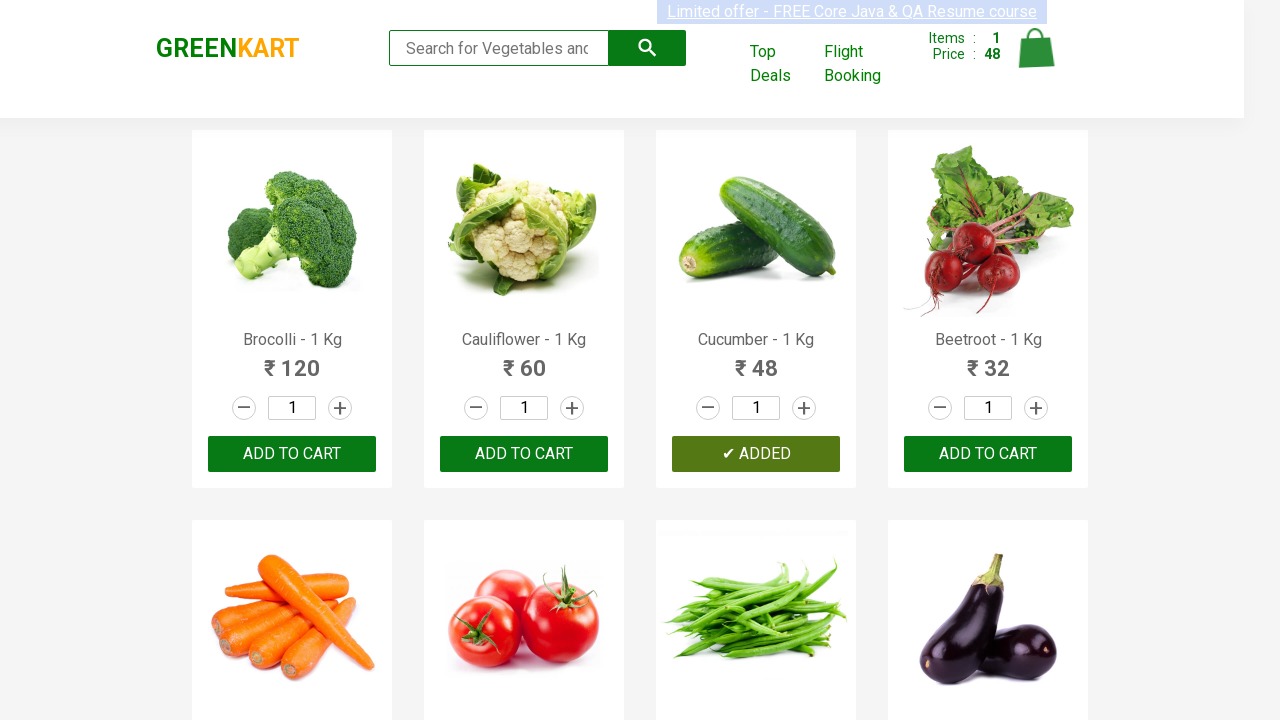

Added Carrot to cart at (292, 360) on .product-action button >> nth=4
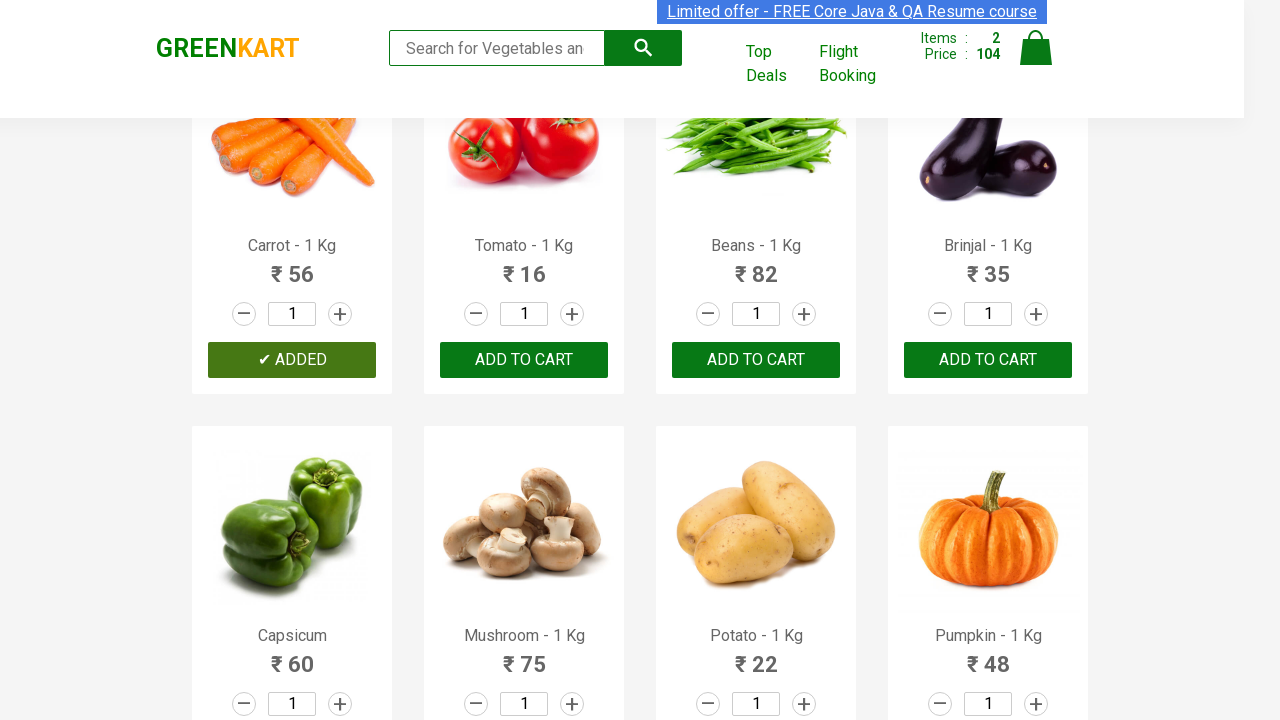

Clicked on cart icon at (1036, 48) on img[alt='Cart']
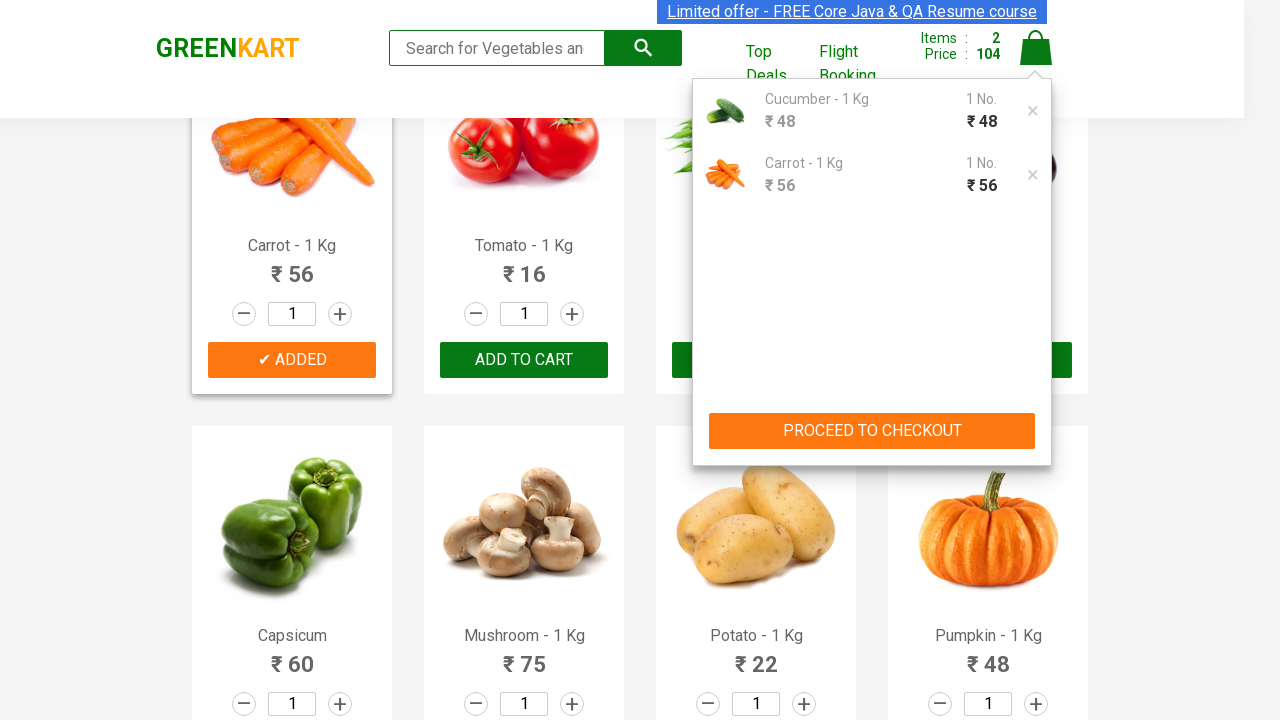

Checkout button is visible
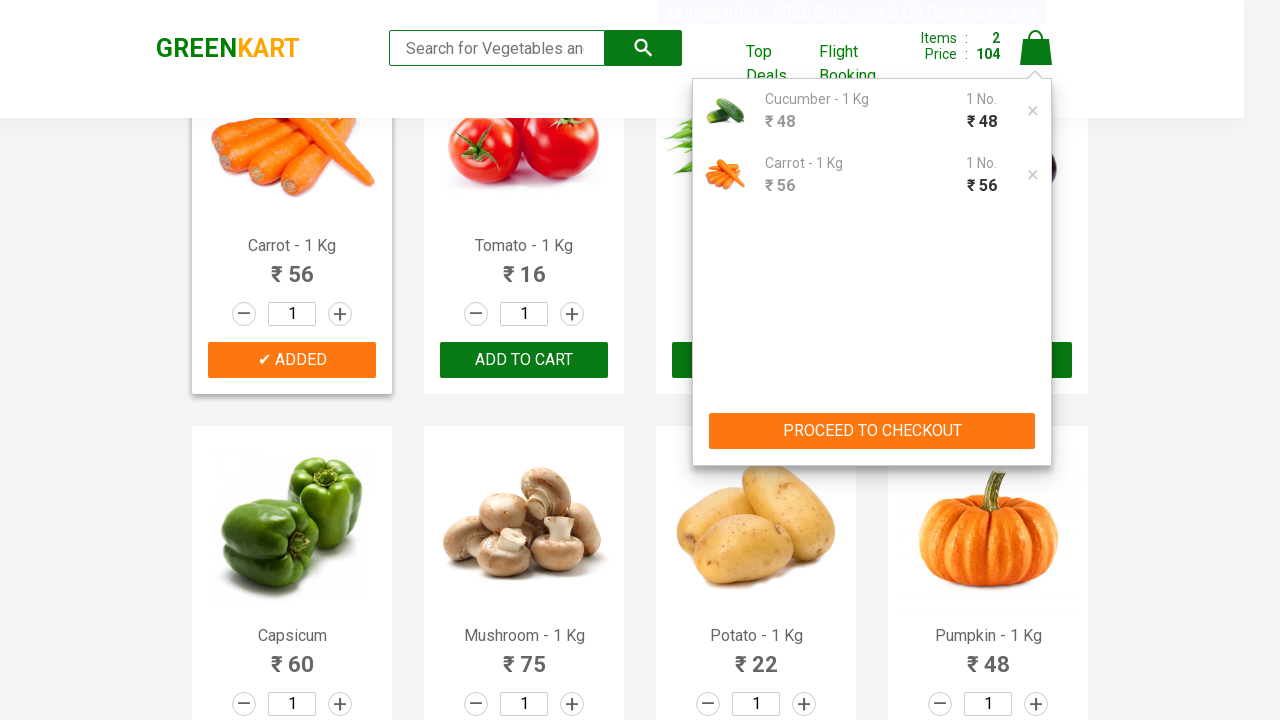

Clicked PROCEED TO CHECKOUT button at (872, 431) on button:has-text('PROCEED TO CHECKOUT')
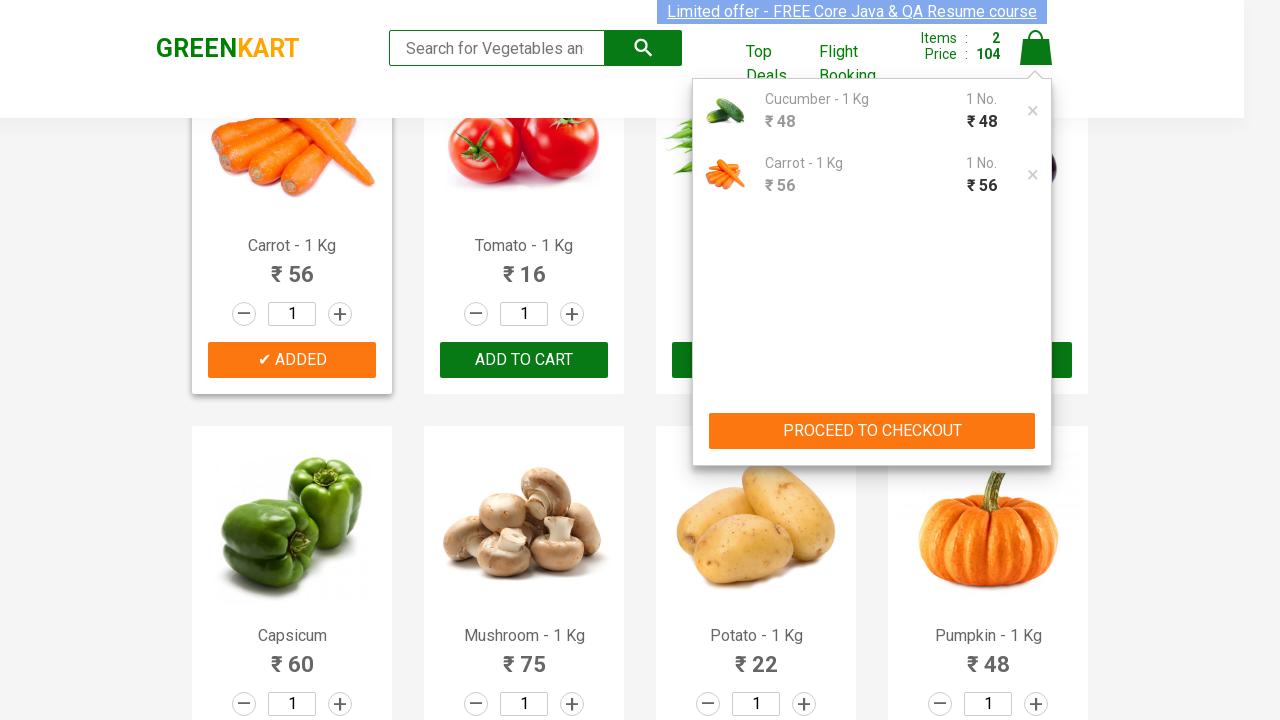

Entered promo code 'rahulshettyacademy' on .promoCode
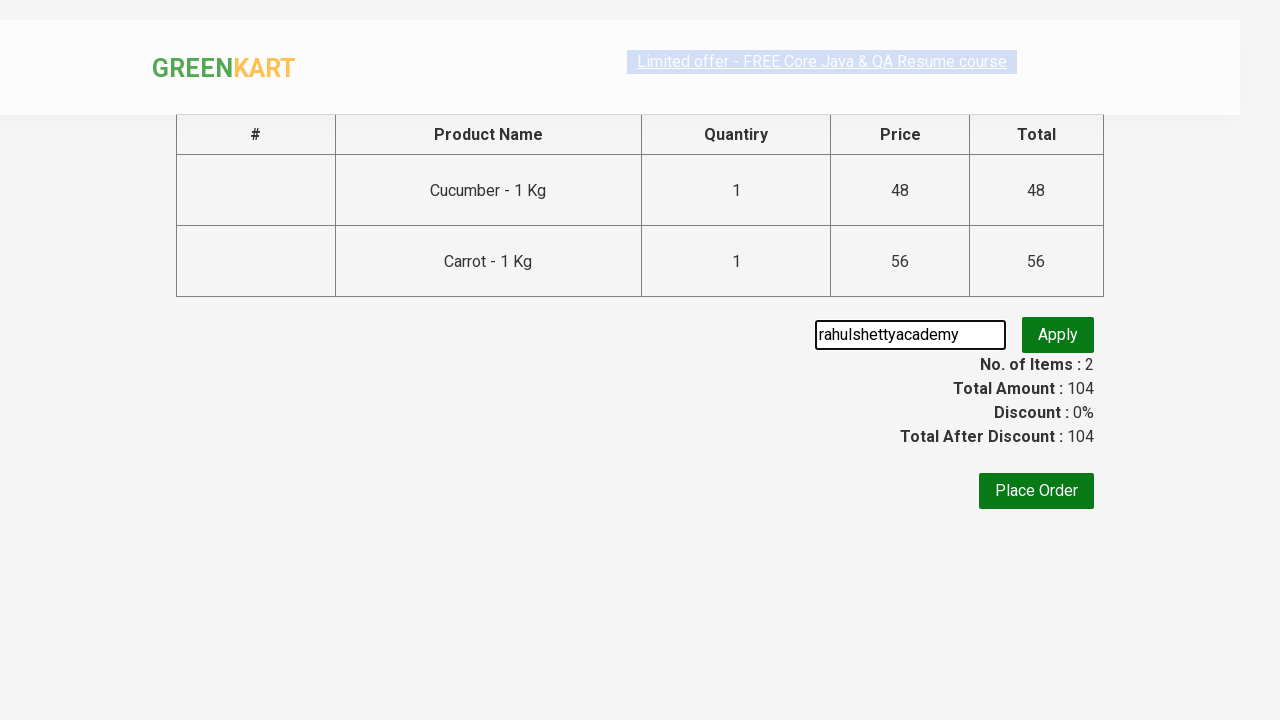

Clicked apply promo button at (1058, 335) on .promoBtn
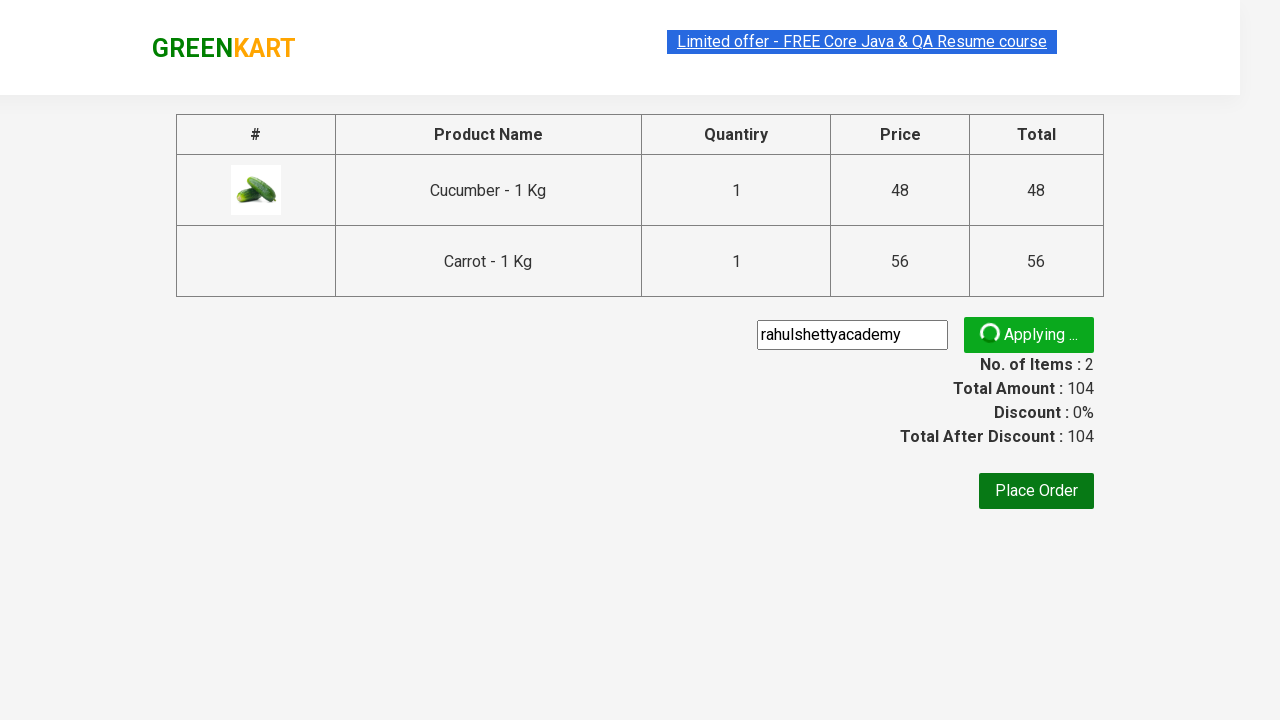

Place Order button is visible
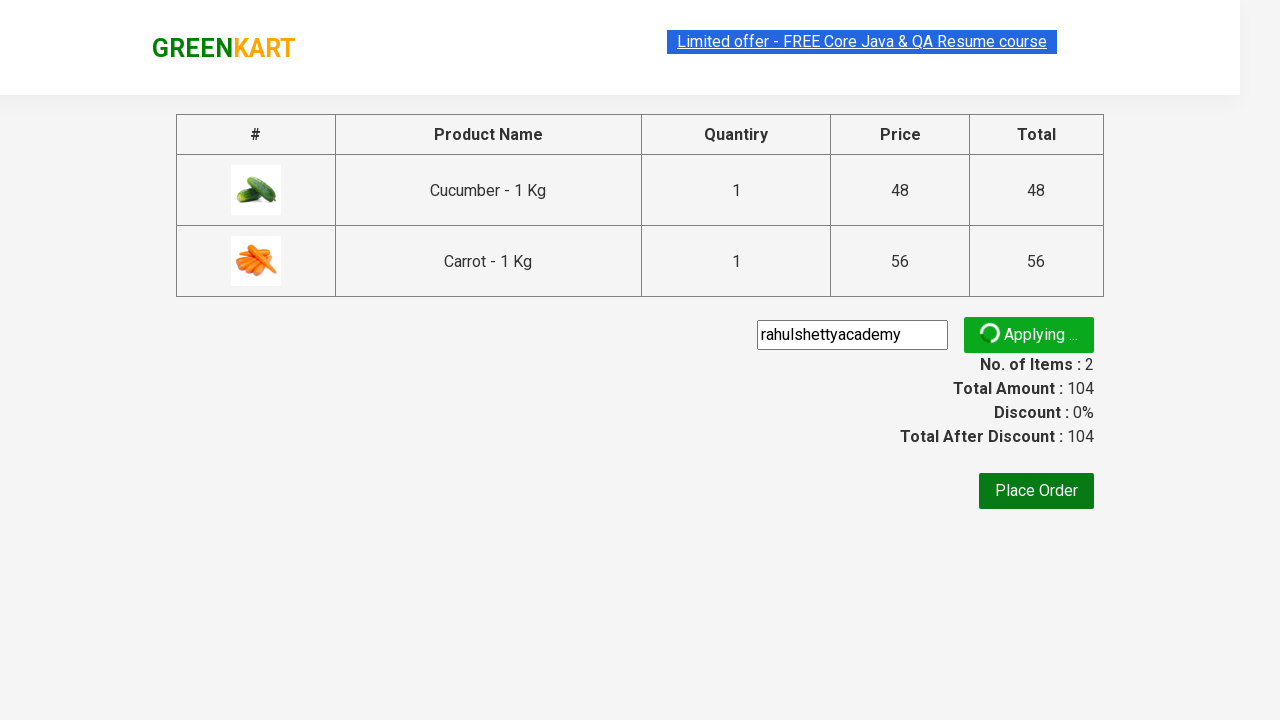

Clicked Place Order button at (1036, 491) on button:has-text('Place Order')
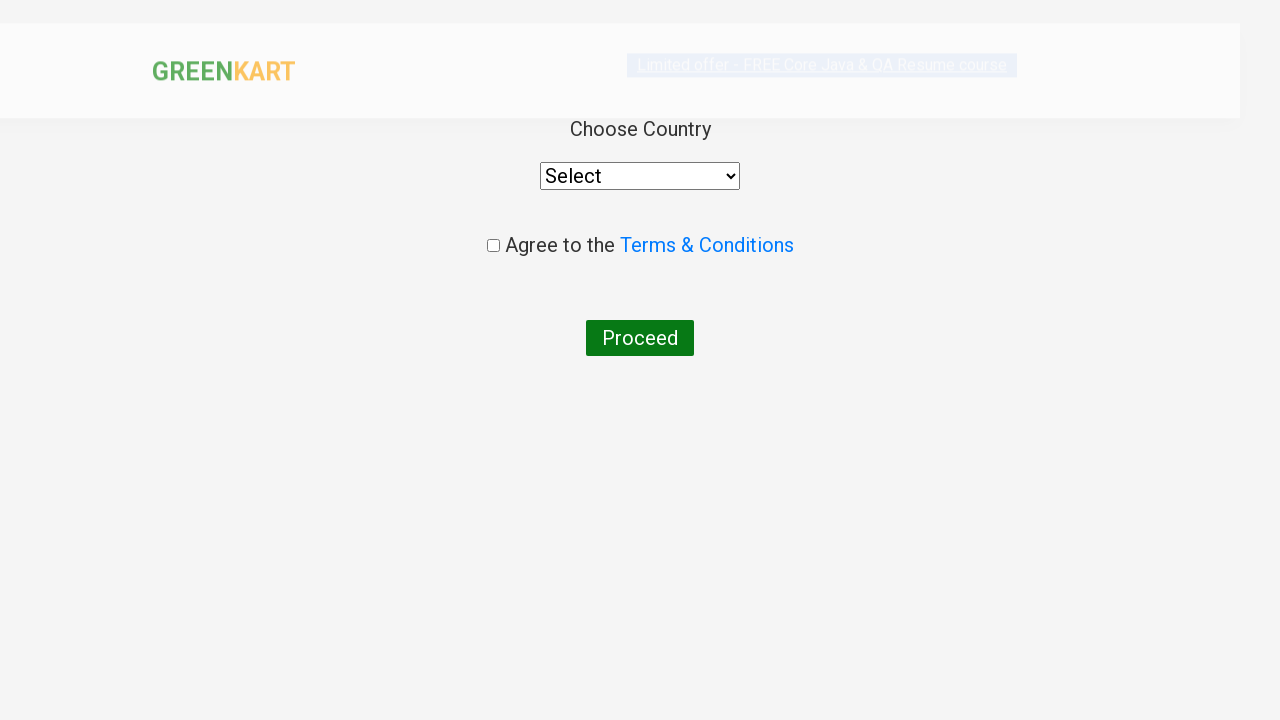

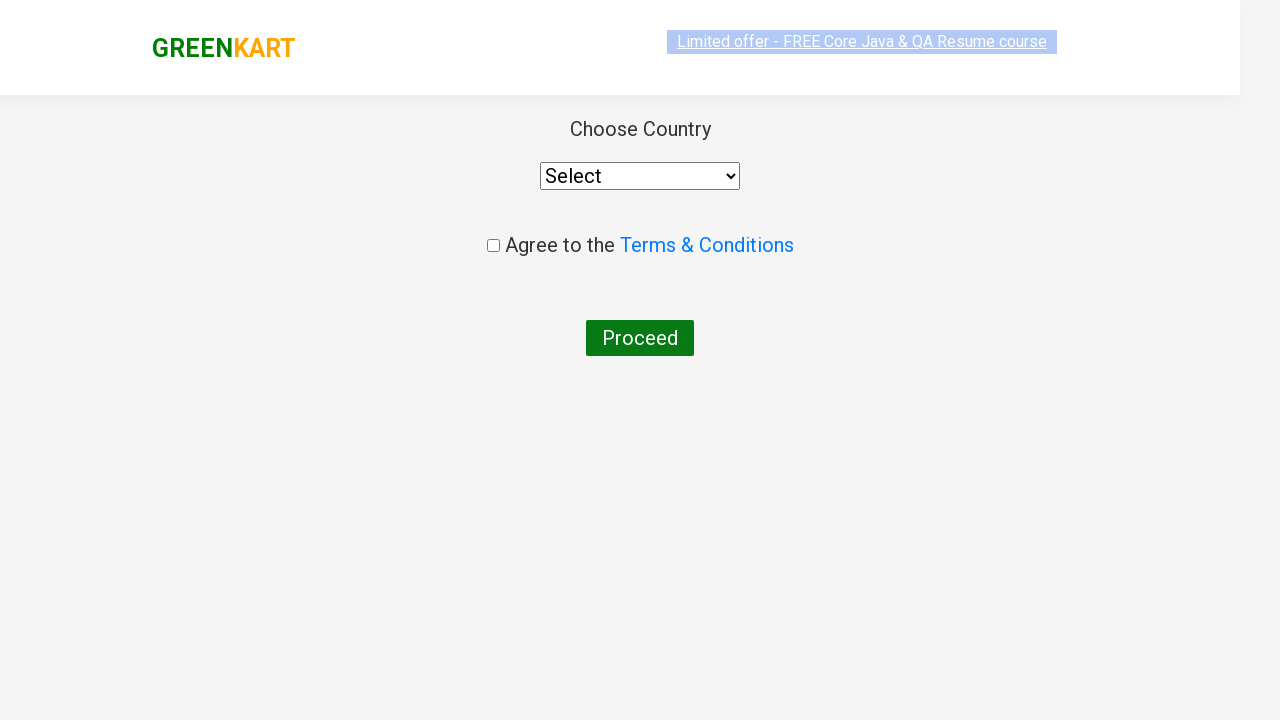